Tests navigation to the Droppable page by clicking through the Interactions menu and verifies the URL, title, and header are correct.

Starting URL: https://demoqa.com/

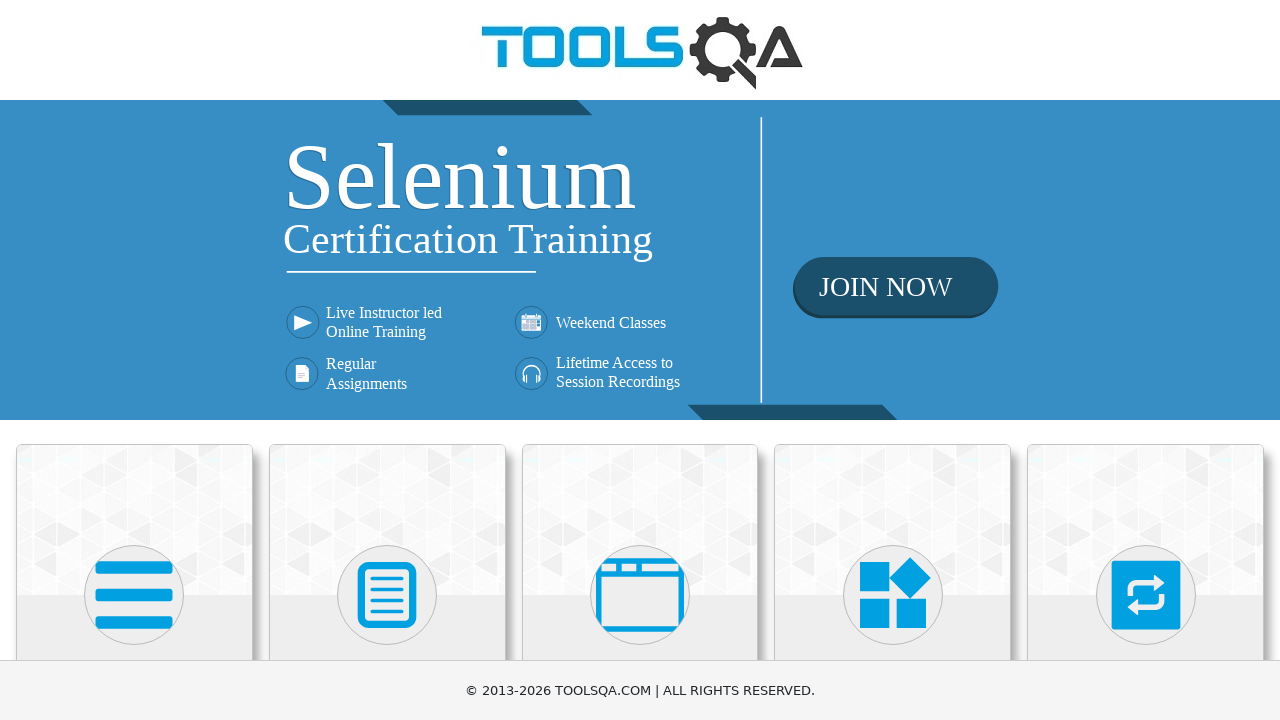

Clicked on Interactions menu item at (1146, 360) on text=Interactions
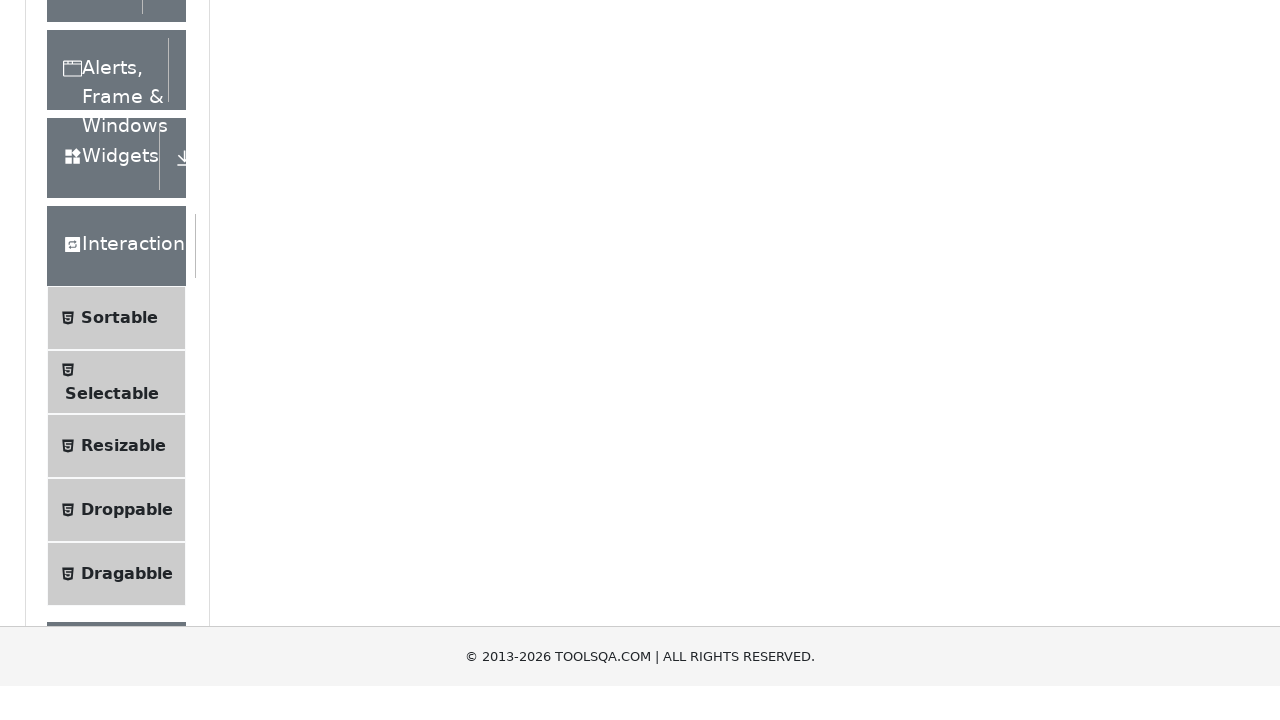

Clicked on Droppable submenu item at (127, 411) on text=Droppable
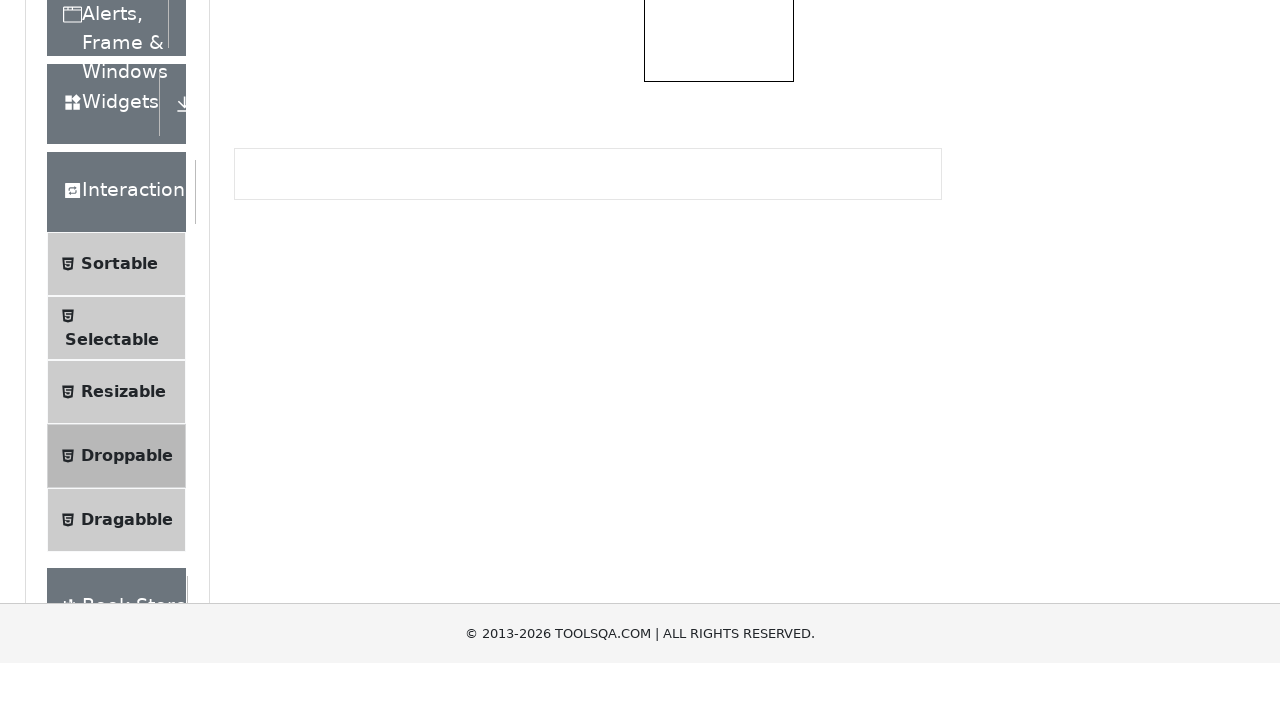

Verified navigation to Droppable page (URL: https://demoqa.com/droppable)
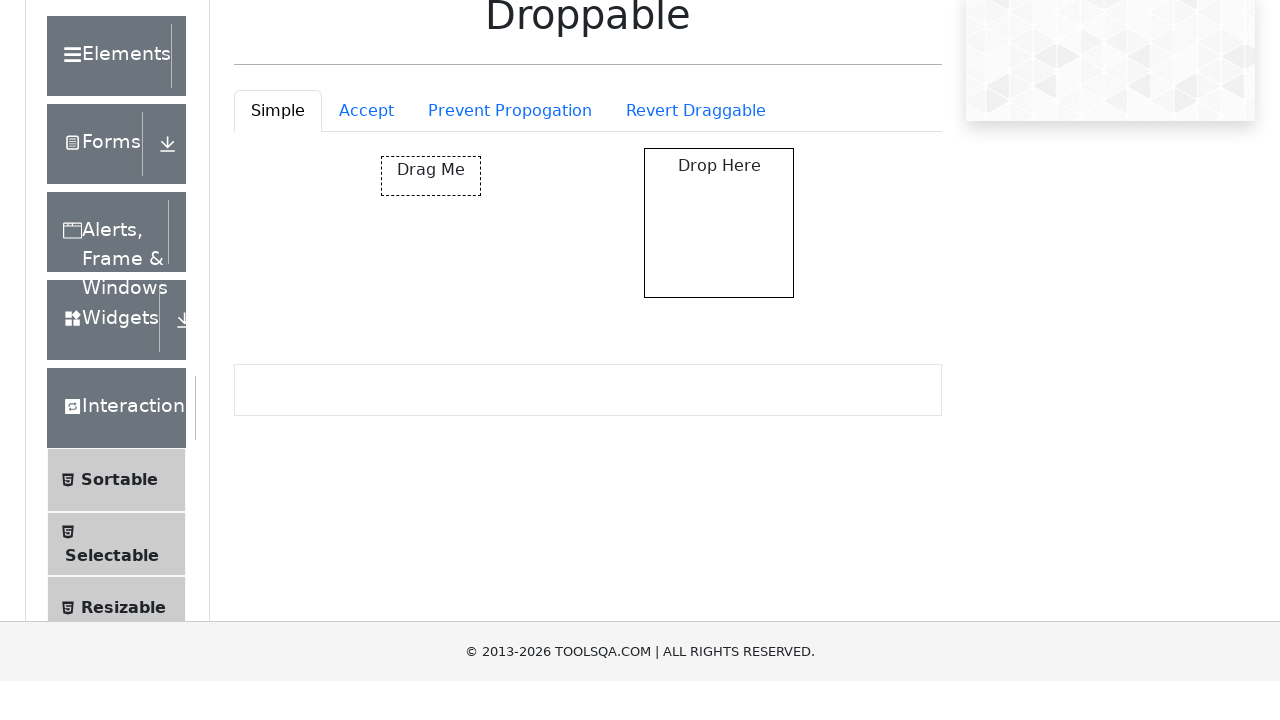

Verified Droppable header is visible
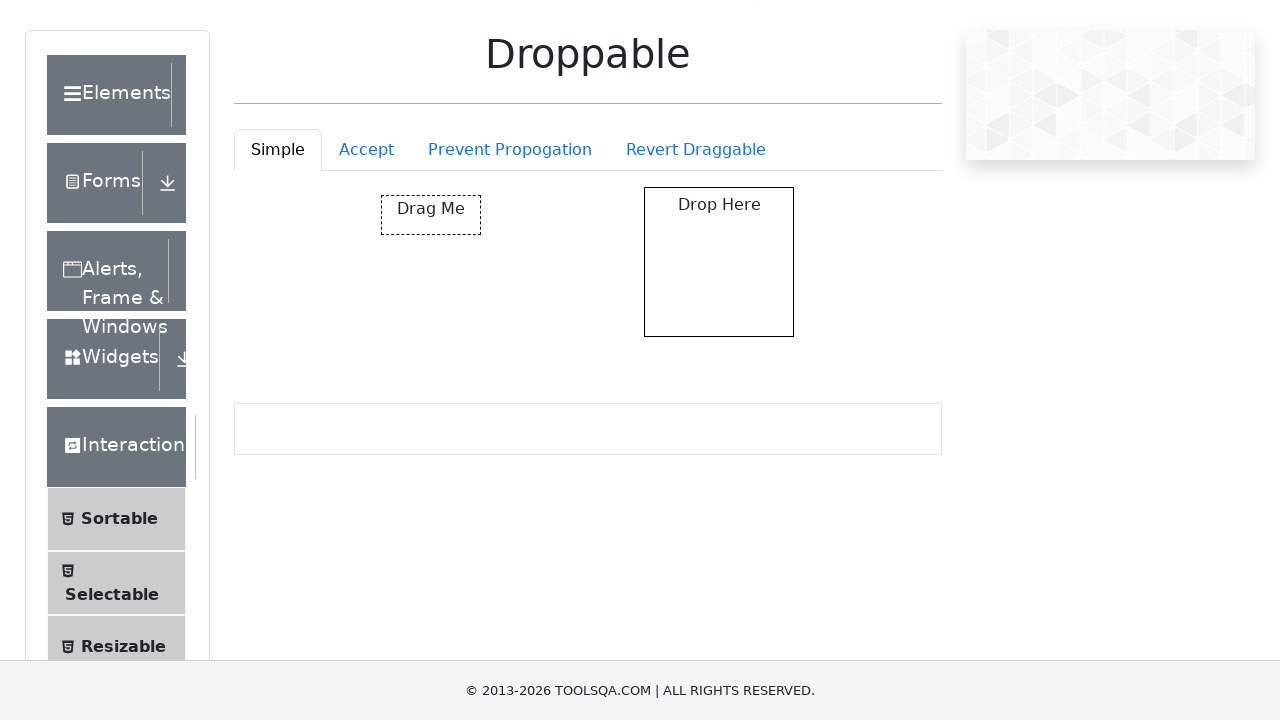

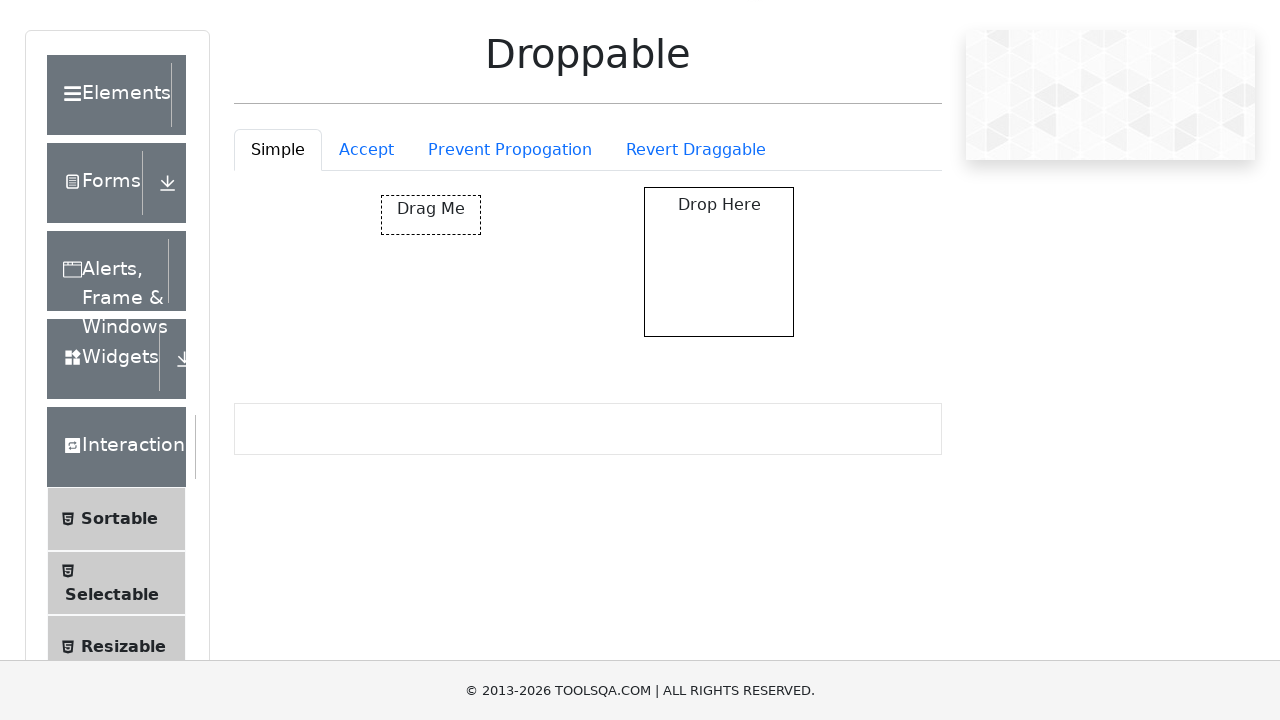